Tests an e-commerce flow by adding multiple items to cart, proceeding to checkout, and applying a promo code

Starting URL: https://rahulshettyacademy.com/seleniumPractise/

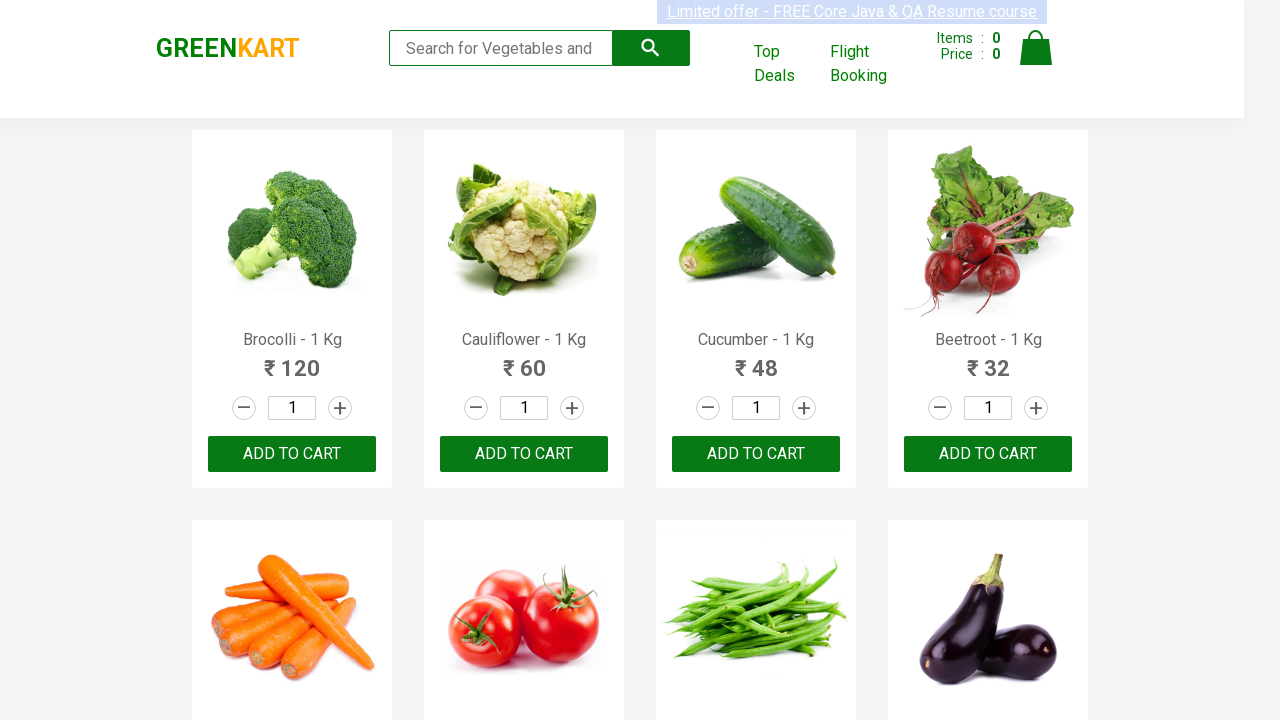

Retrieved all product name elements from the page
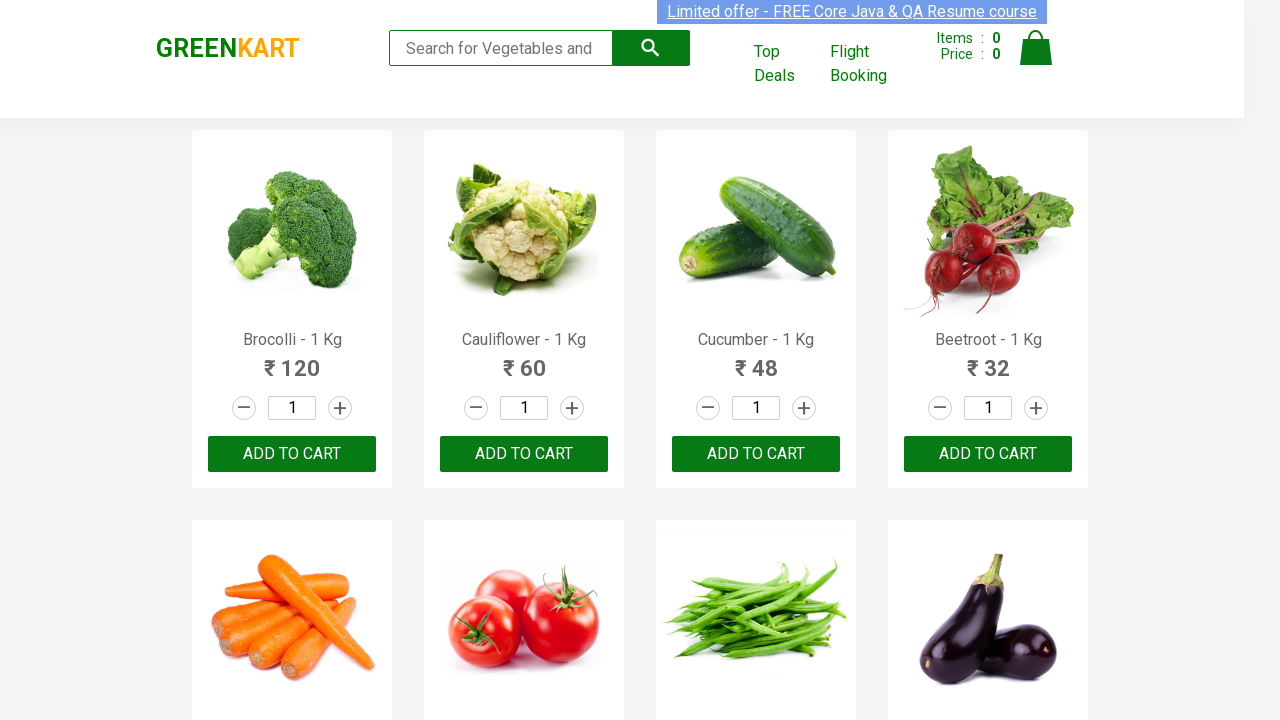

Added 'Brocolli' to cart at (292, 454) on xpath=//div[@class='product-action']/button >> nth=0
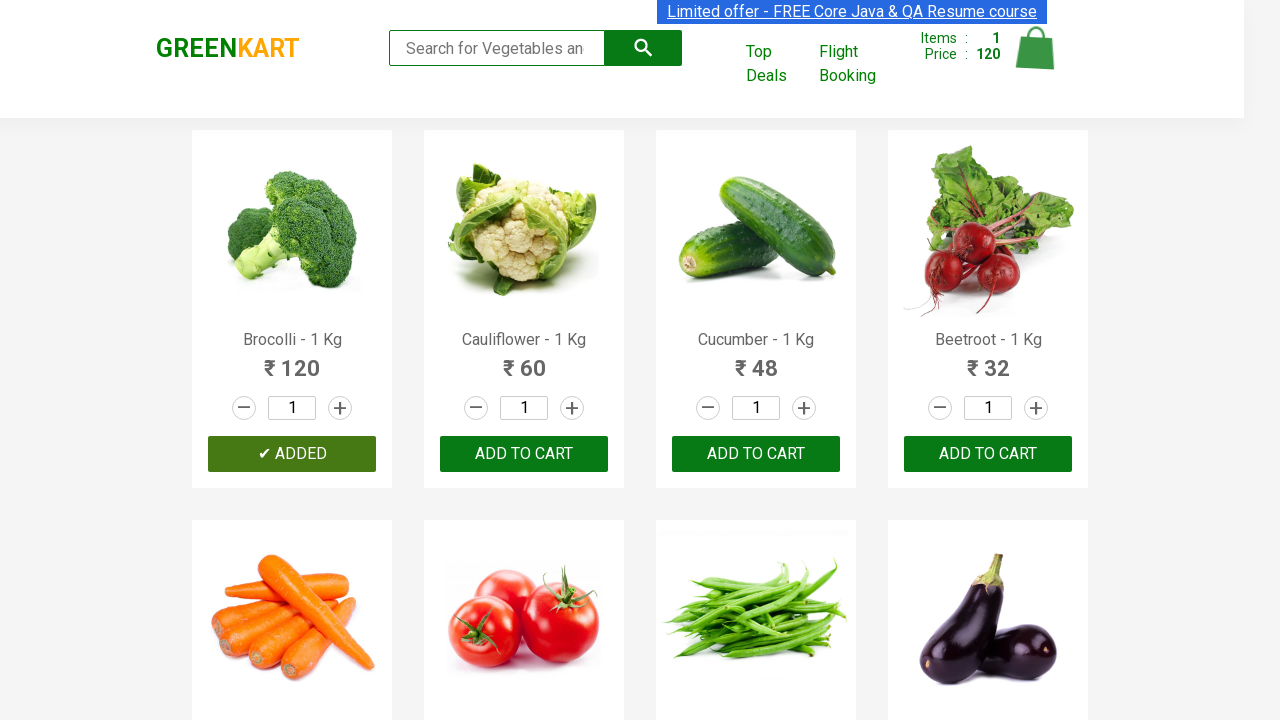

Added 'Cucumber' to cart at (756, 454) on xpath=//div[@class='product-action']/button >> nth=2
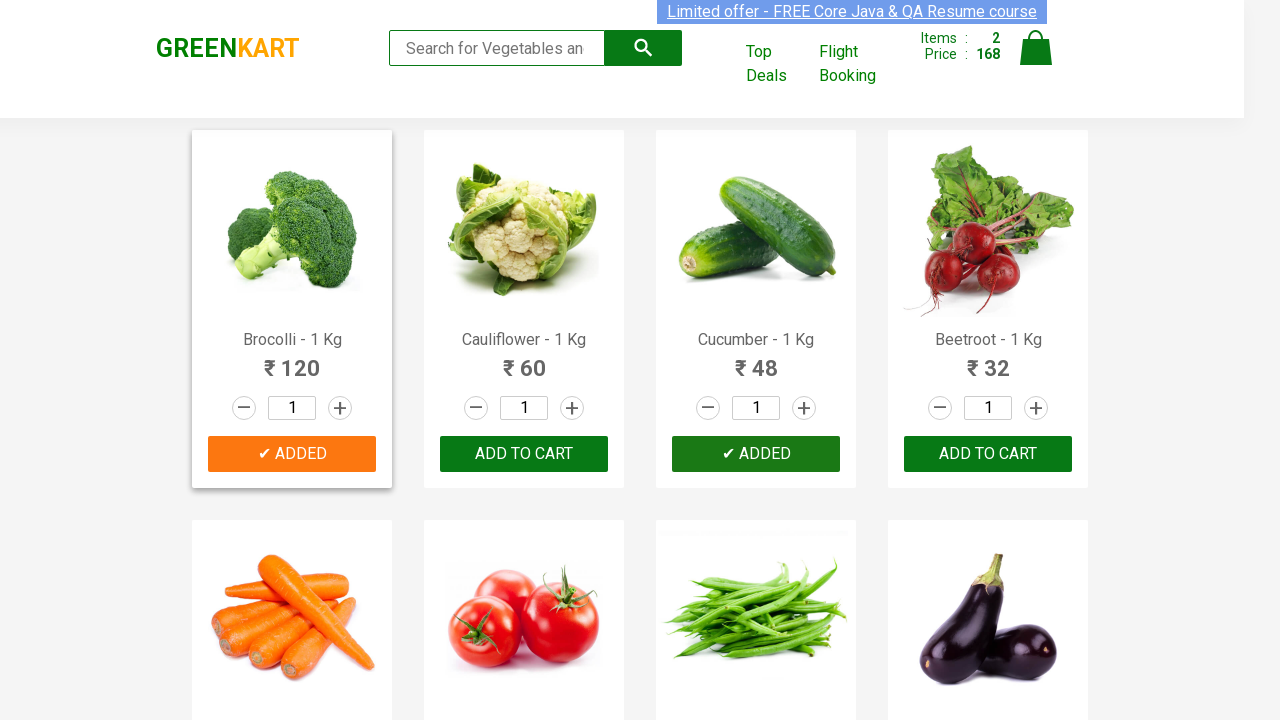

Added 'Beetroot' to cart at (988, 454) on xpath=//div[@class='product-action']/button >> nth=3
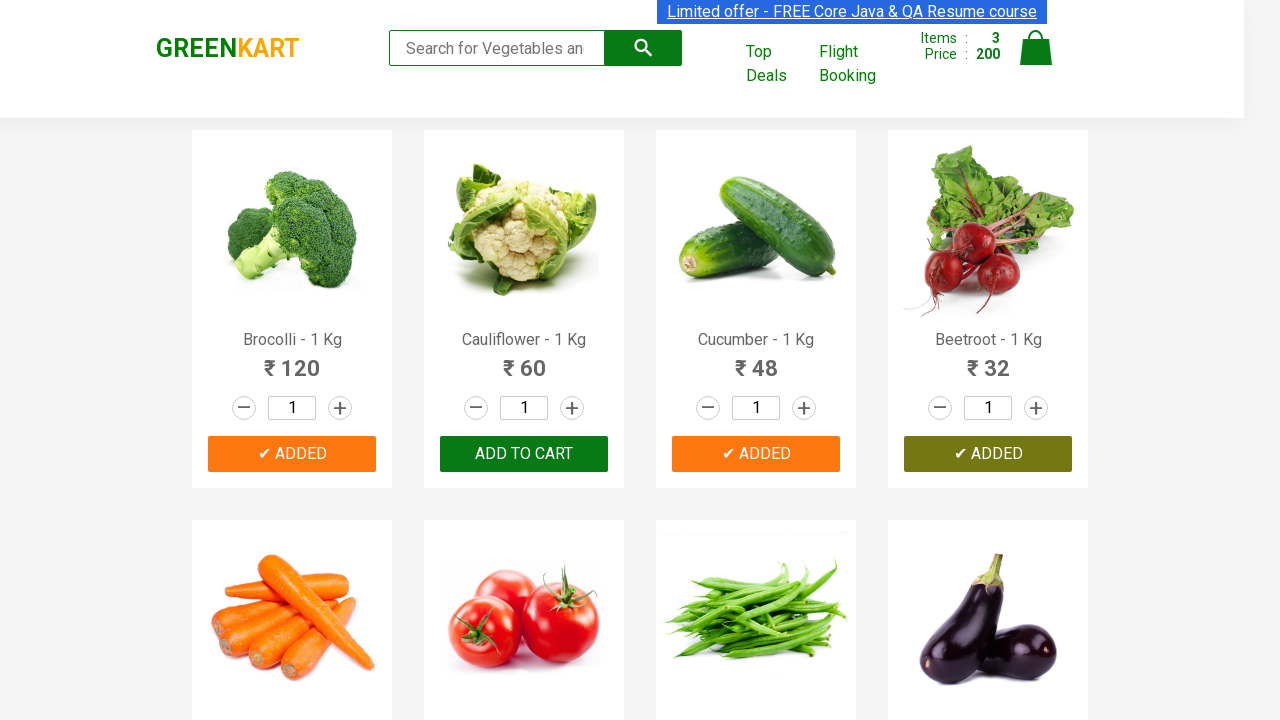

Clicked on cart icon to view cart at (1036, 48) on img[alt='Cart']
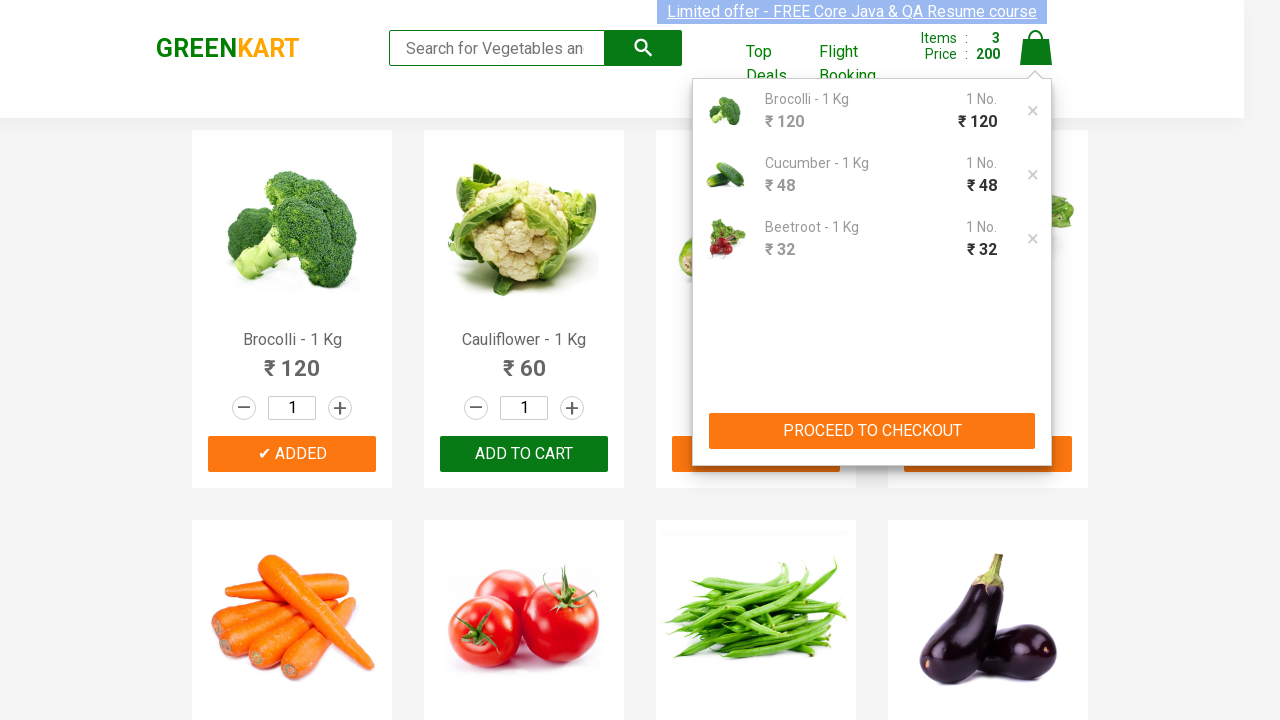

Clicked 'PROCEED TO CHECKOUT' button at (872, 431) on xpath=//button[contains(text(),'PROCEED TO CHECKOUT')]
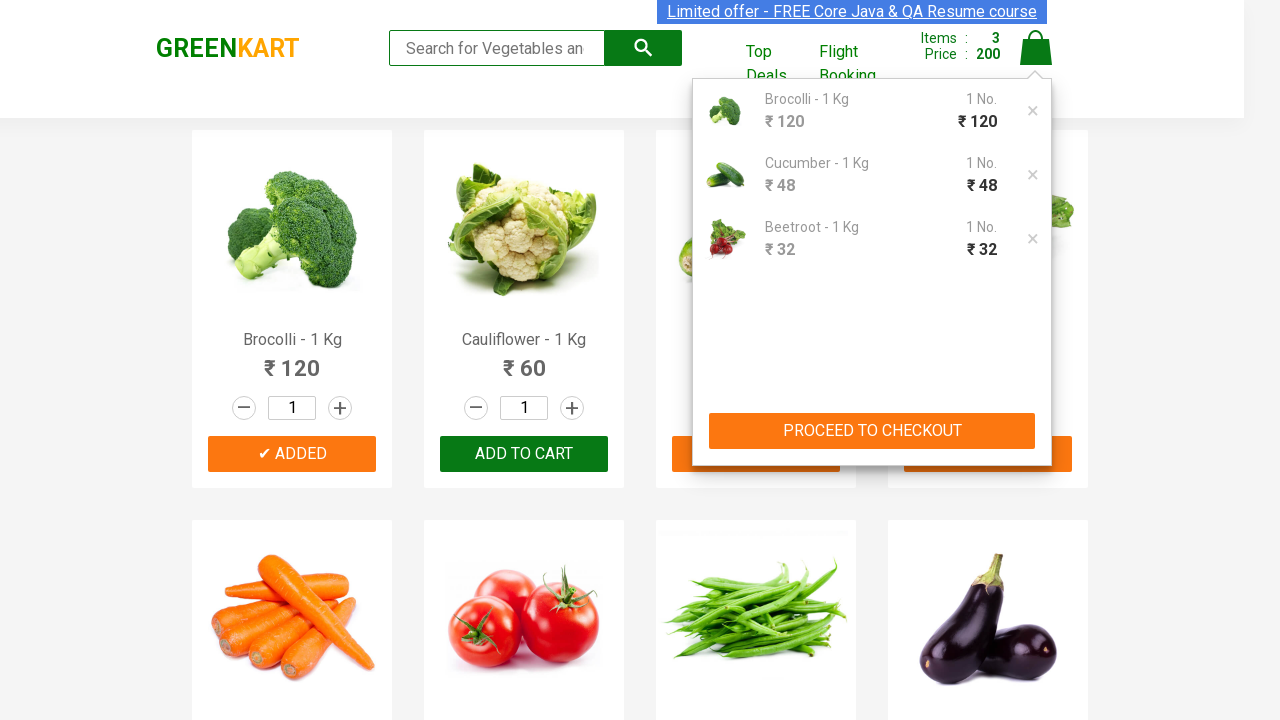

Promo code input field loaded
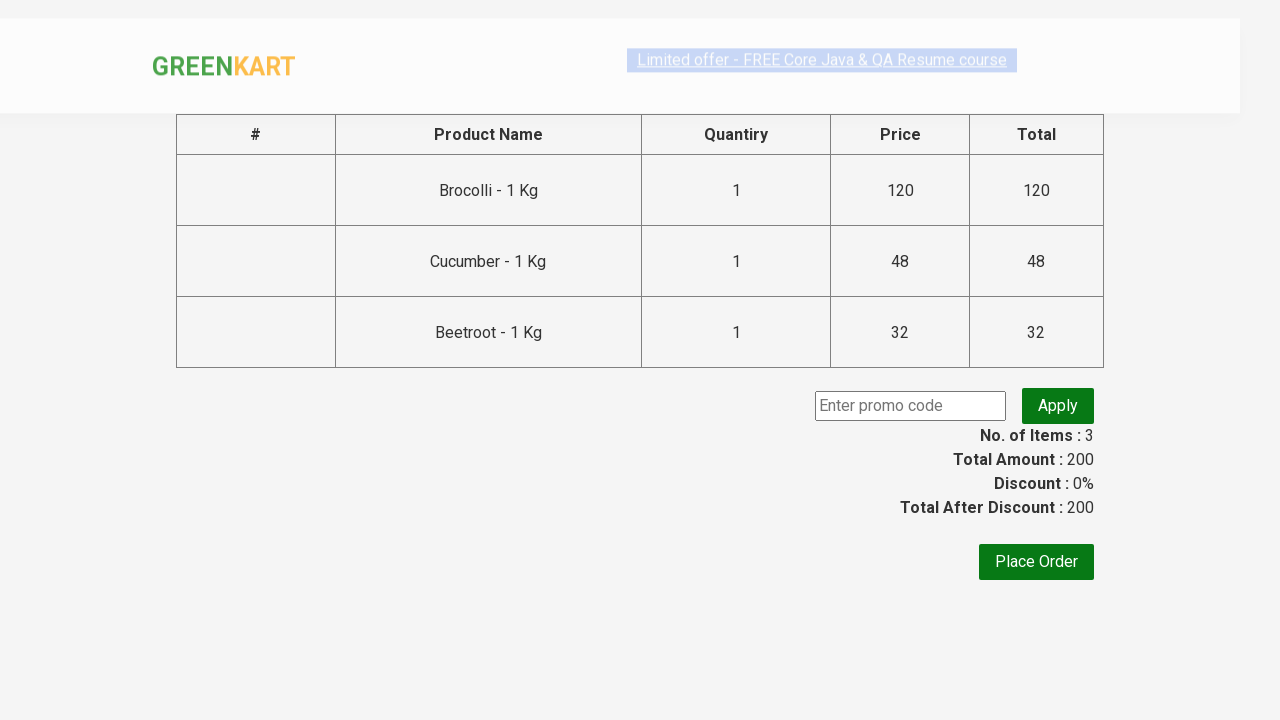

Filled promo code input with 'rahulshettyacademy' on input[class='promoCode']
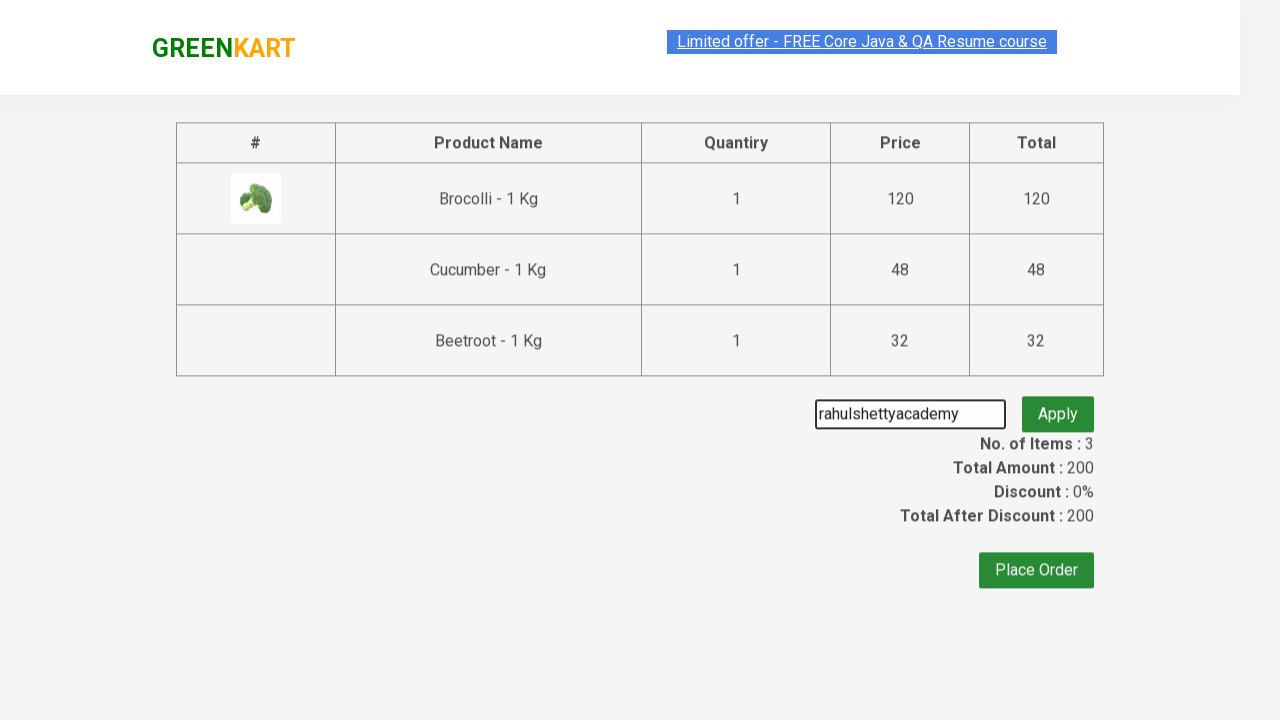

Clicked 'Apply' button to validate promo code at (1058, 406) on xpath=//button[@class='promoBtn']
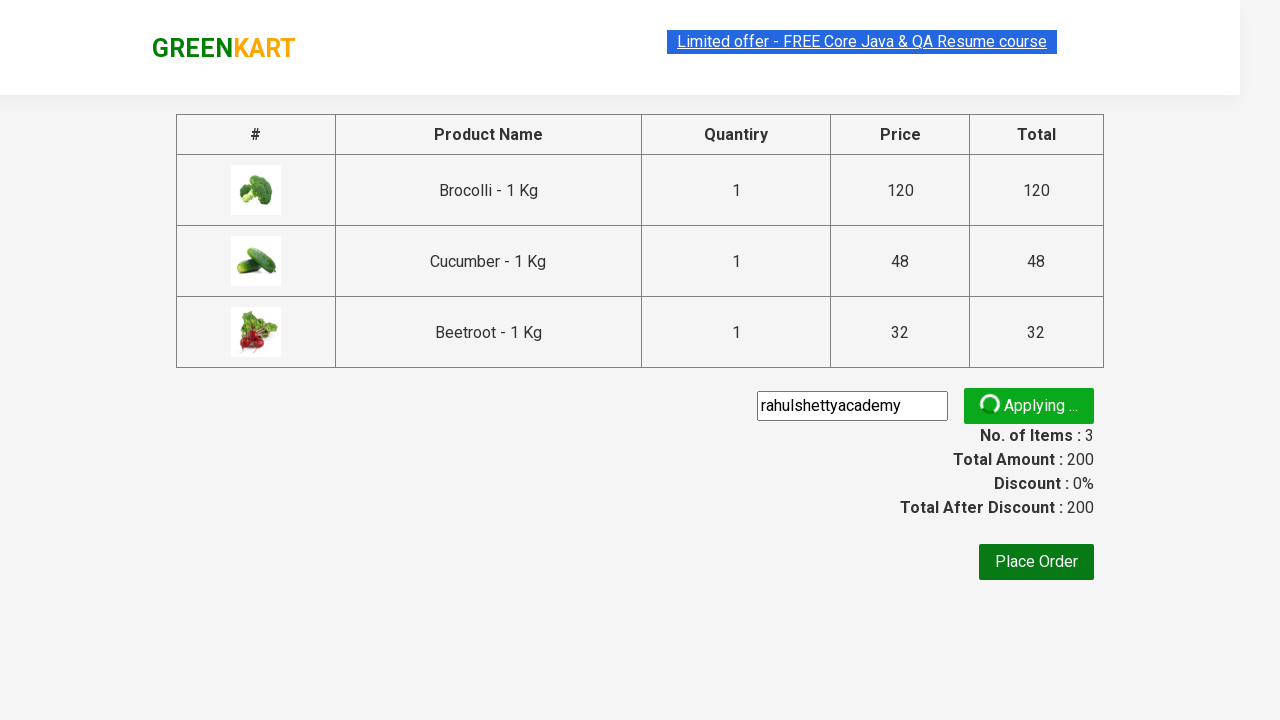

Promo code info message appeared on page
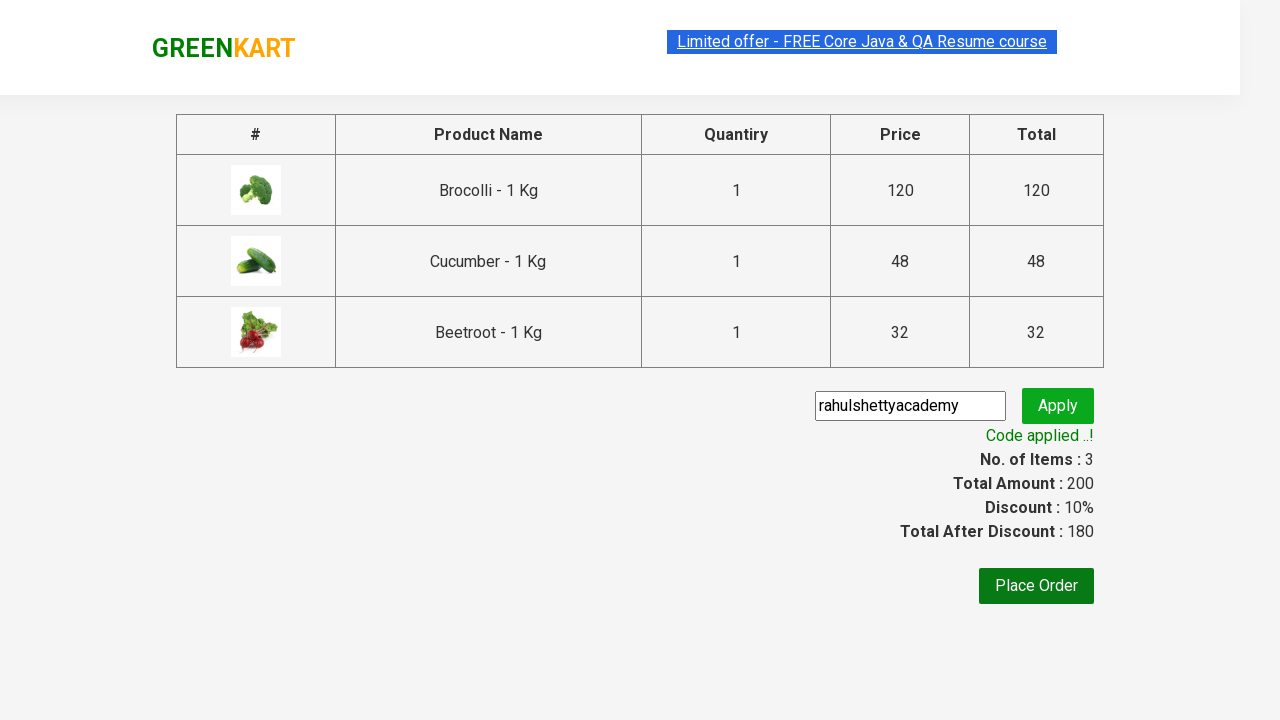

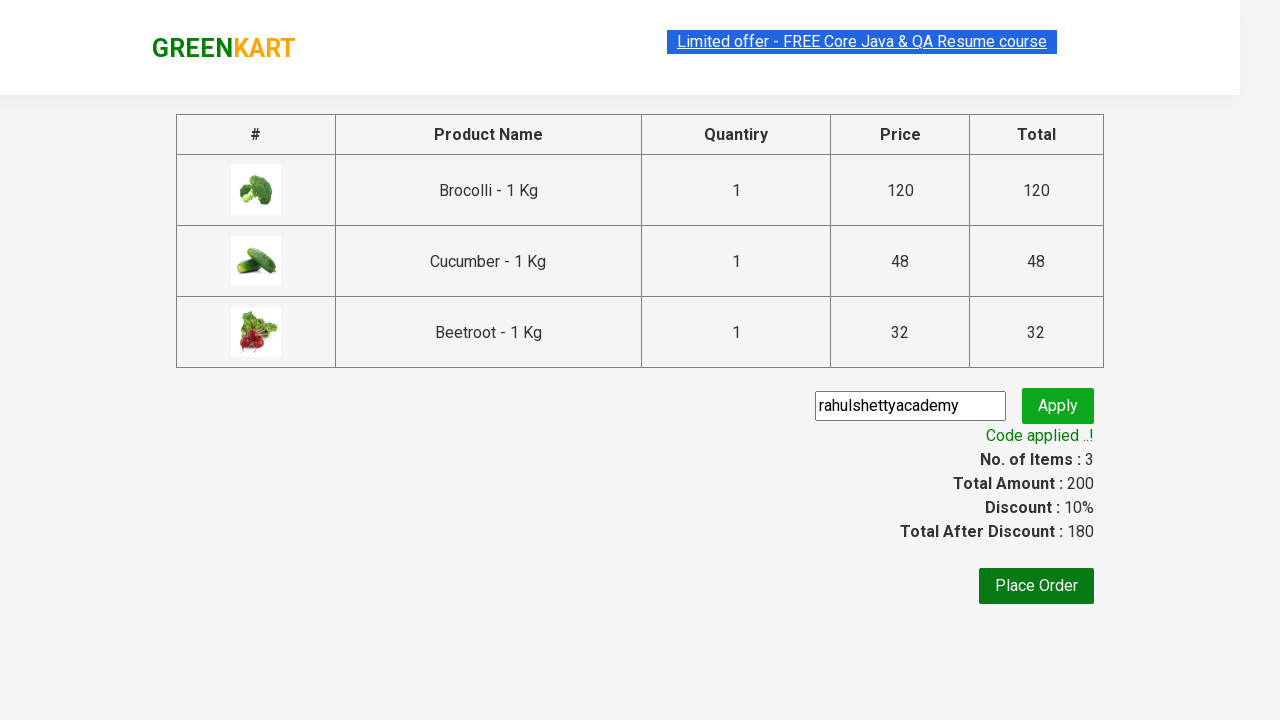